Tests form controls including checkboxes, dropdowns, autocomplete, visibility toggles, and radio buttons

Starting URL: https://rahulshettyacademy.com/AutomationPractice/

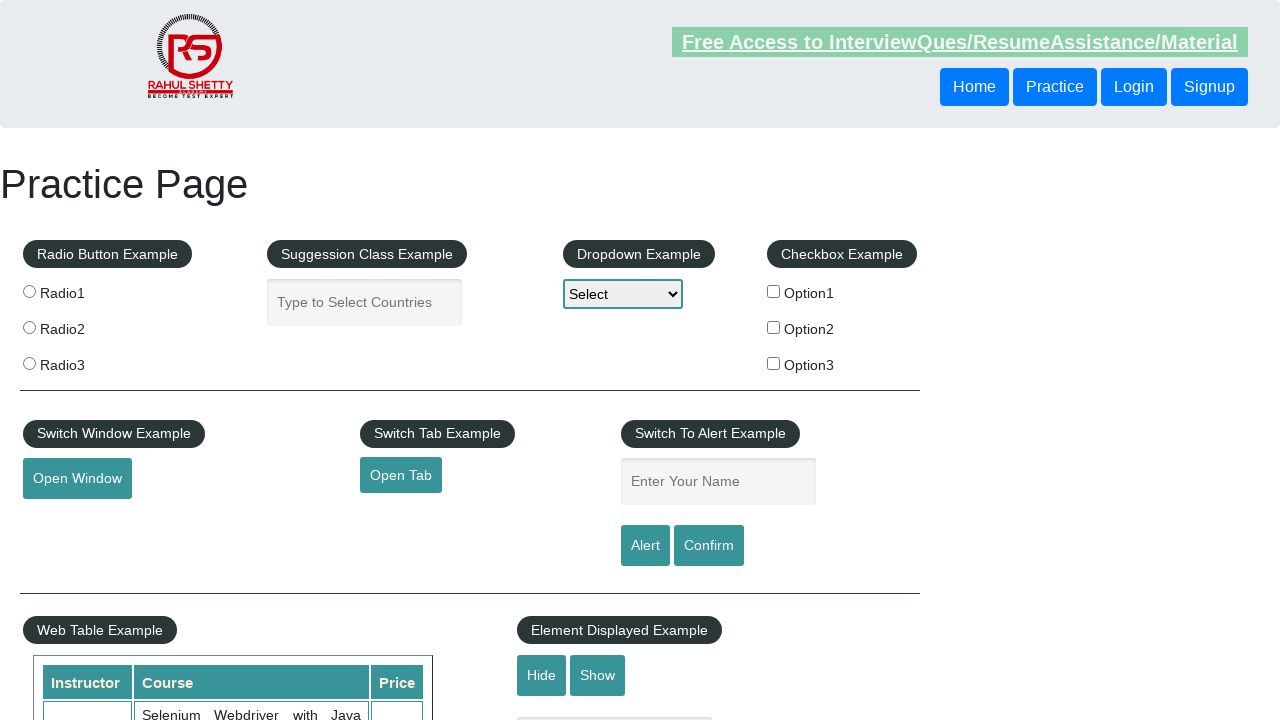

Checked checkbox option 1 at (774, 291) on #checkBoxOption1
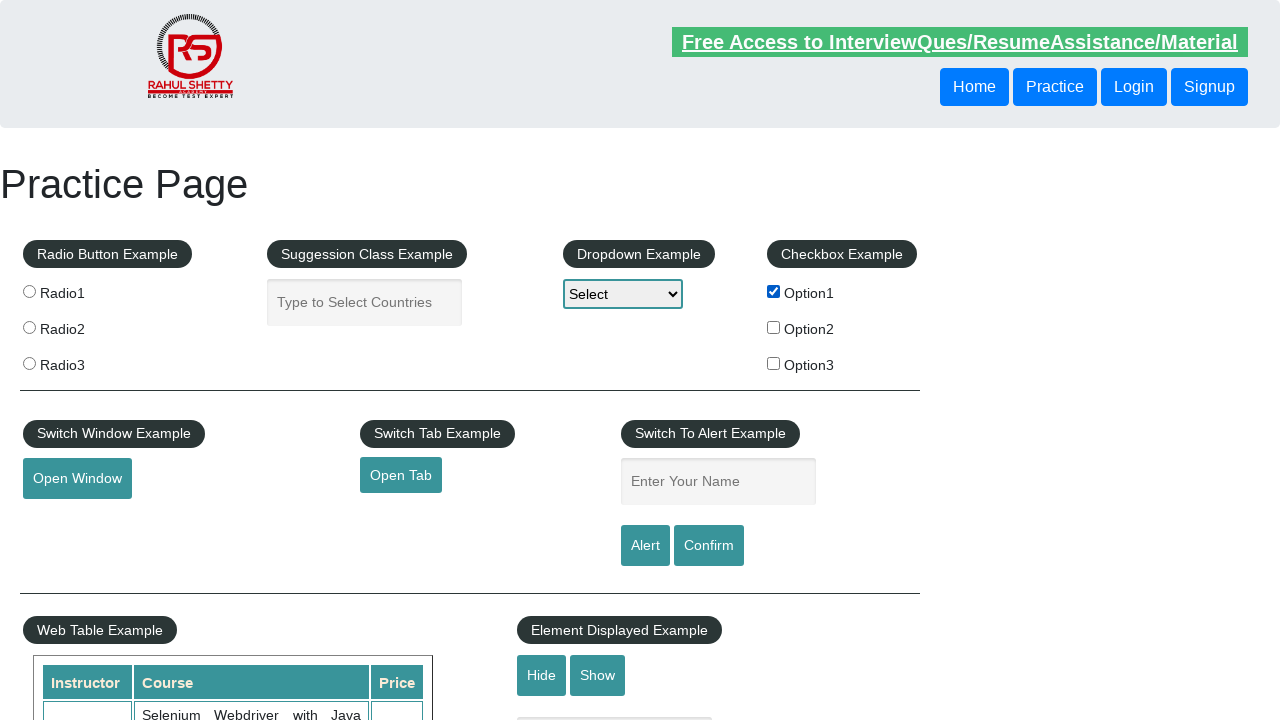

Unchecked checkbox option 1 at (774, 291) on #checkBoxOption1
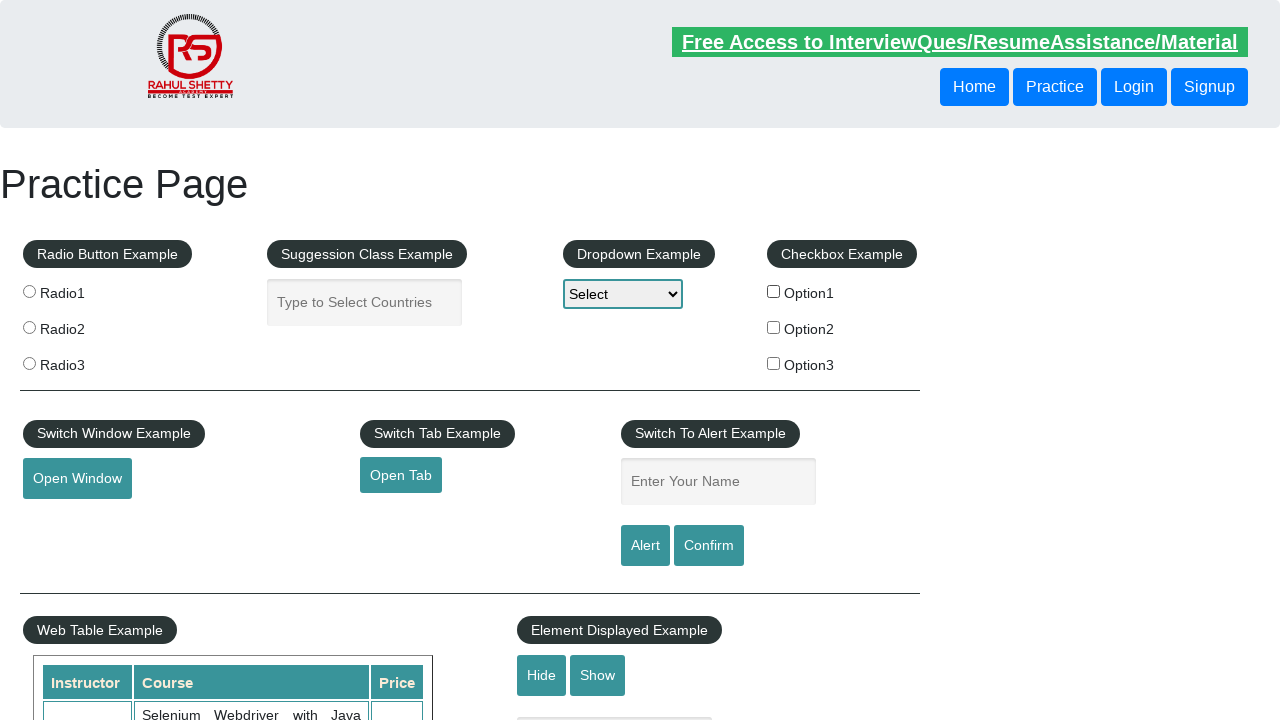

Checked checkbox option 2 at (774, 327) on input[type="checkbox"][value="option2"]
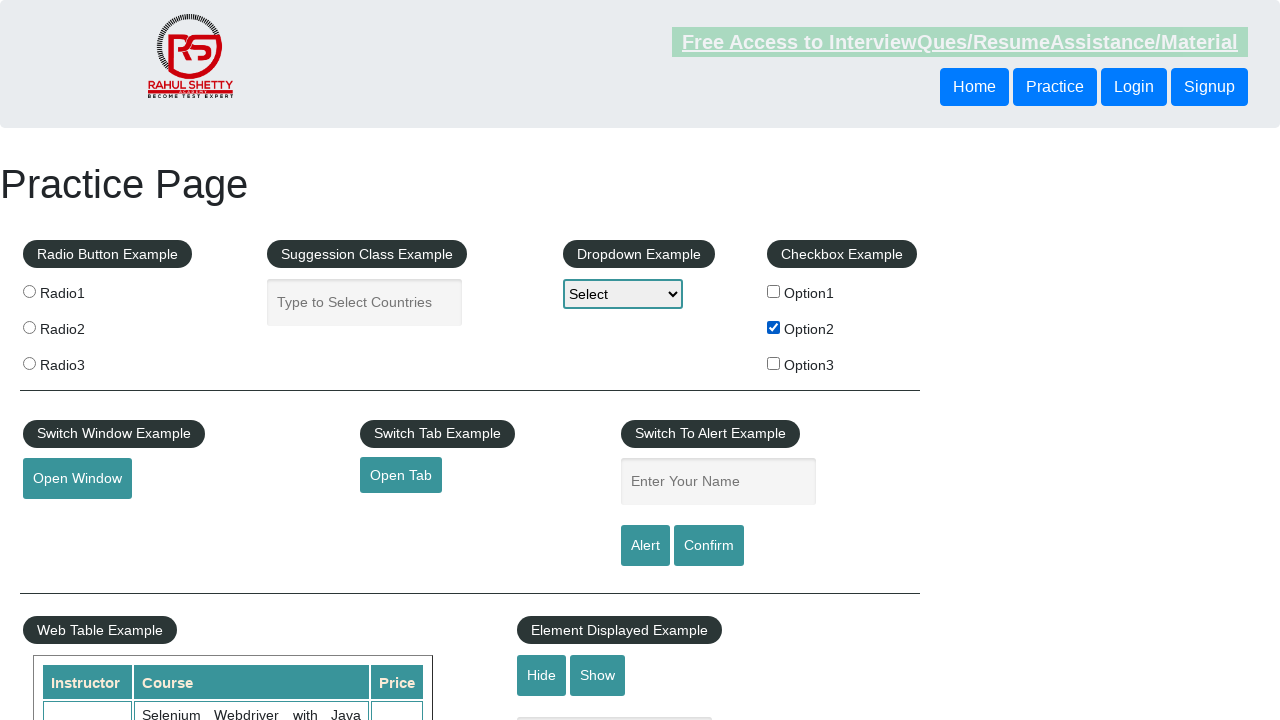

Checked checkbox option 3 at (774, 363) on input[type="checkbox"][value="option3"]
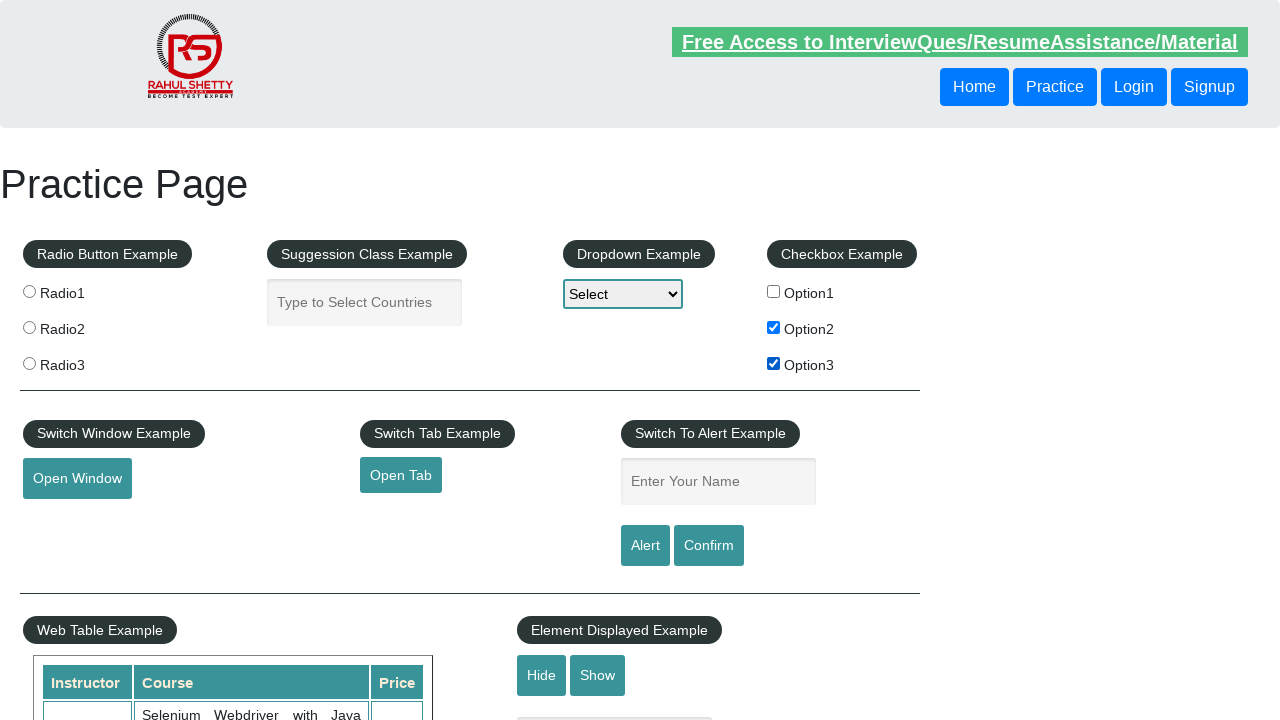

Selected option2 from static dropdown on select
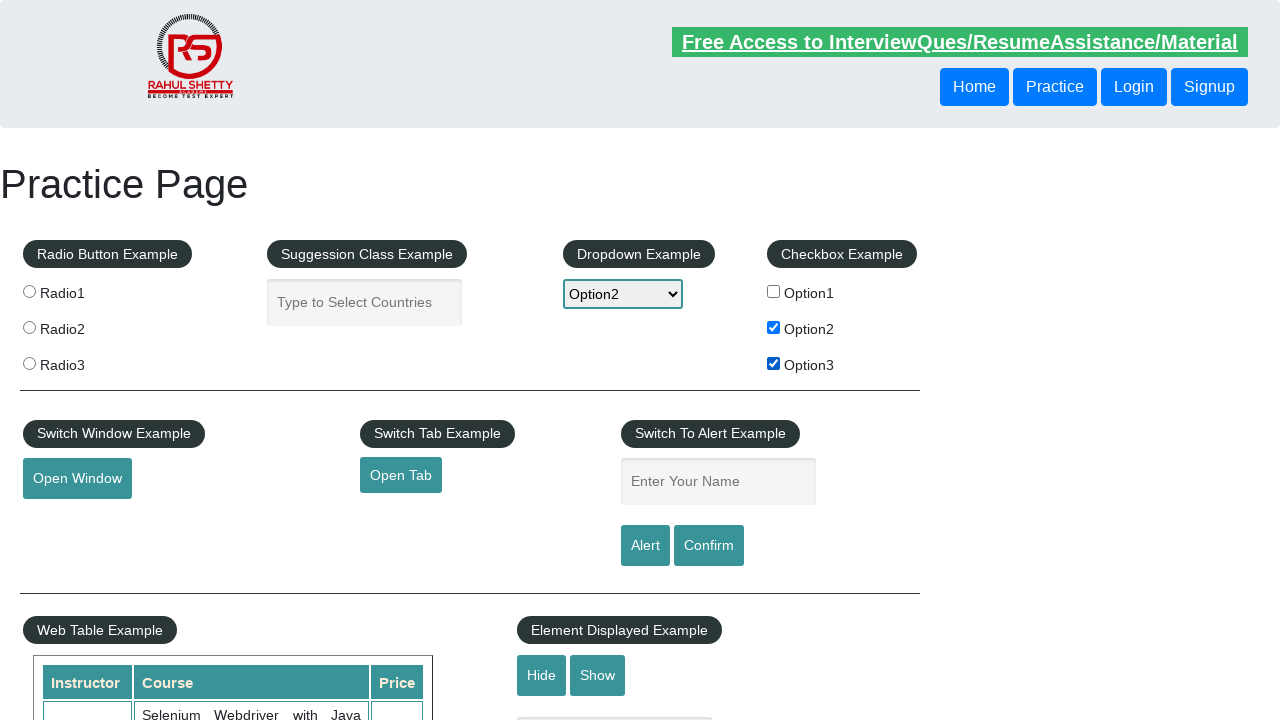

Typed 'ind' in autocomplete field on #autocomplete
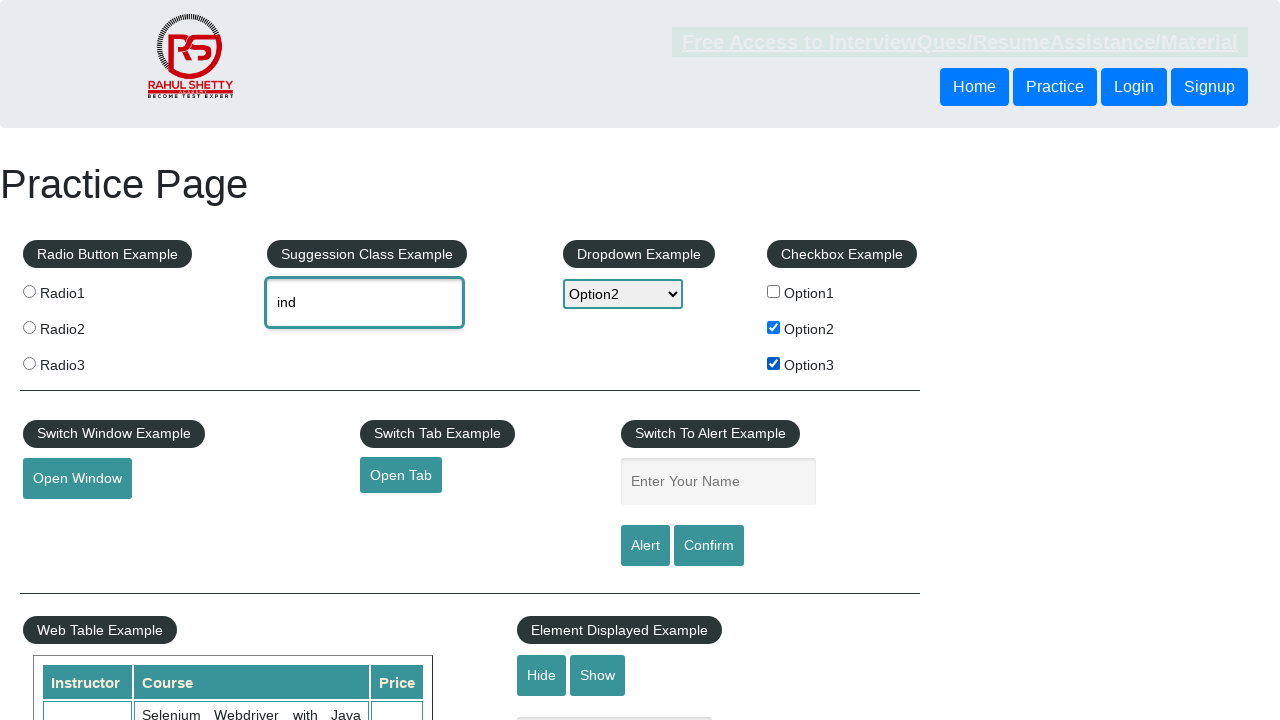

Clicked hide textbox button at (542, 675) on #hide-textbox
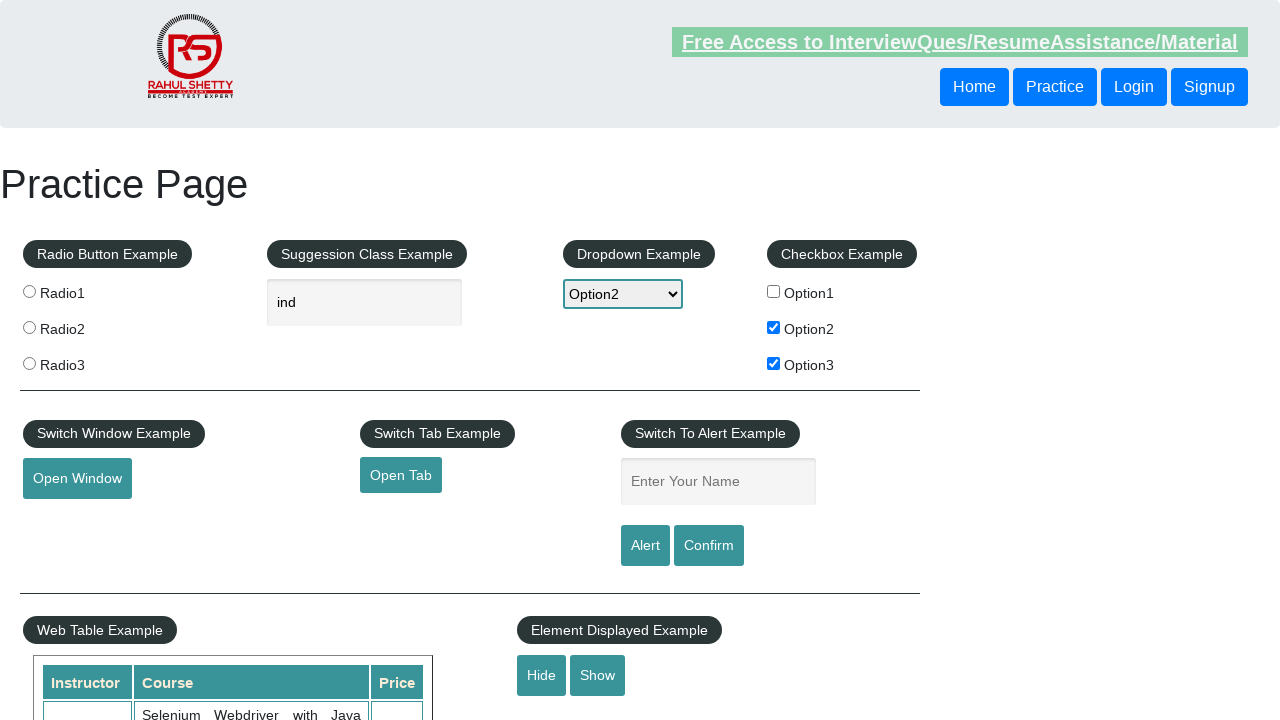

Clicked show textbox button at (598, 675) on #show-textbox
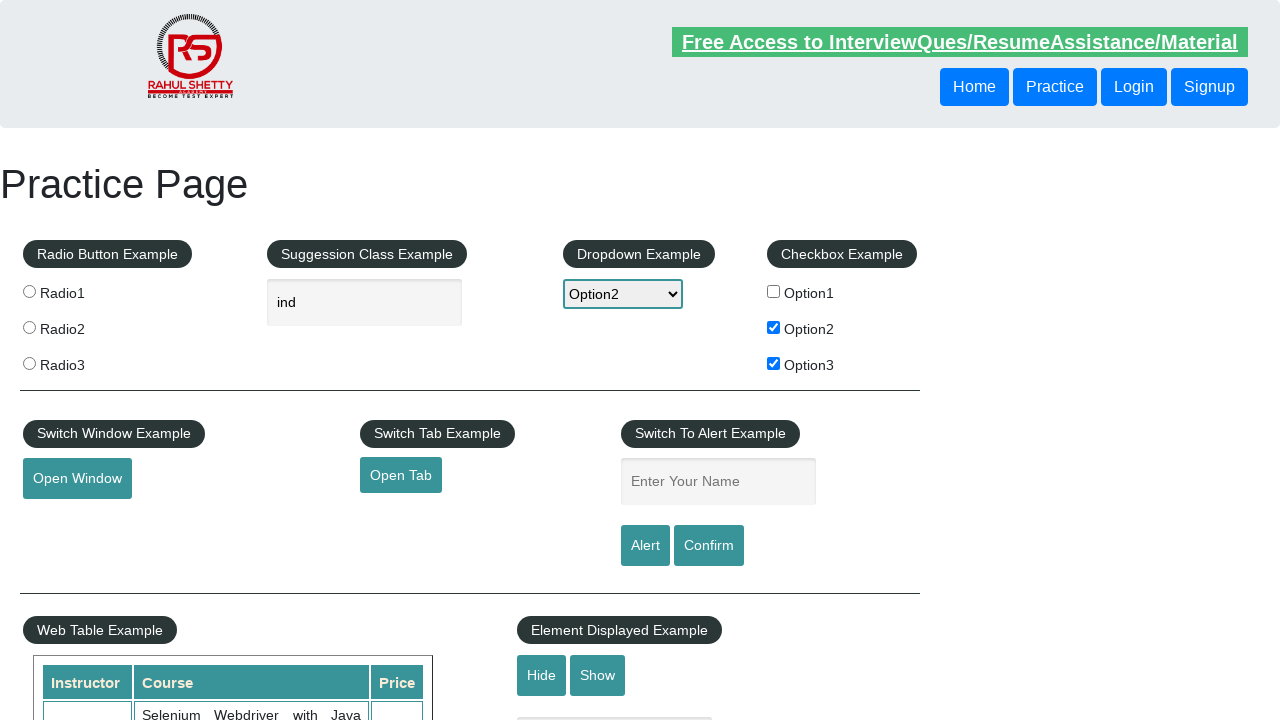

Checked radio button option 2 at (29, 327) on [value="radio2"]
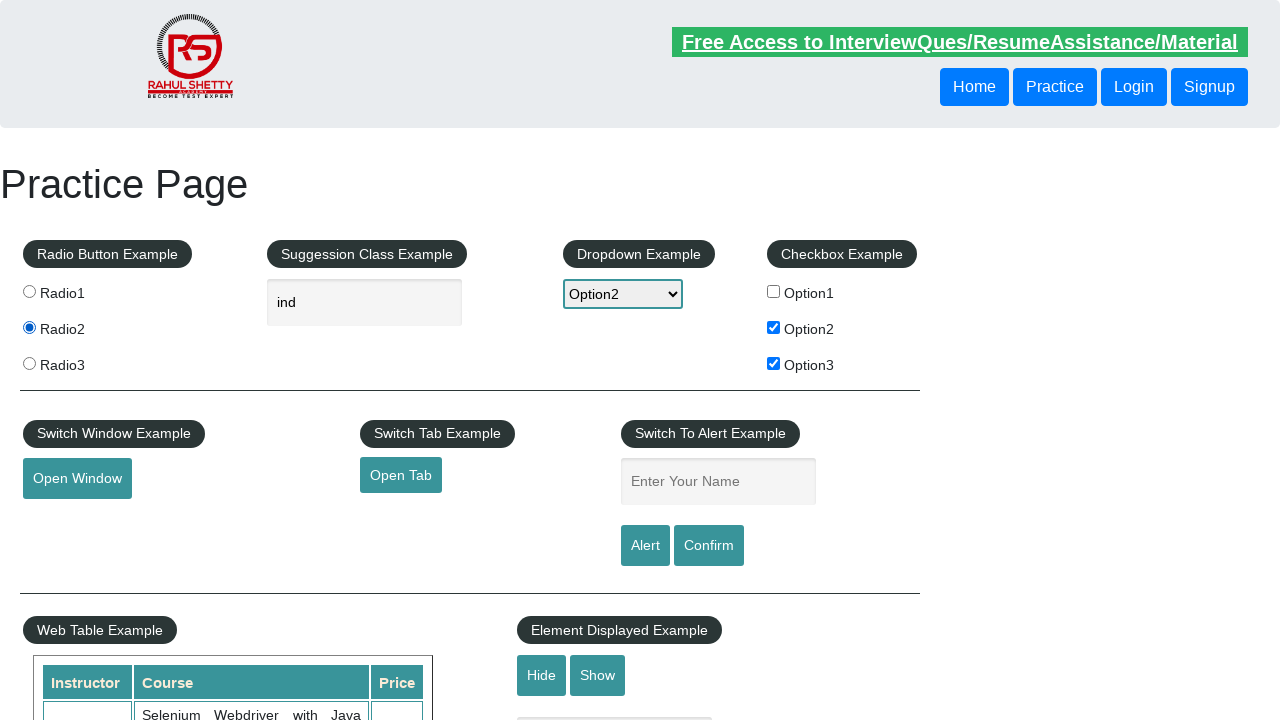

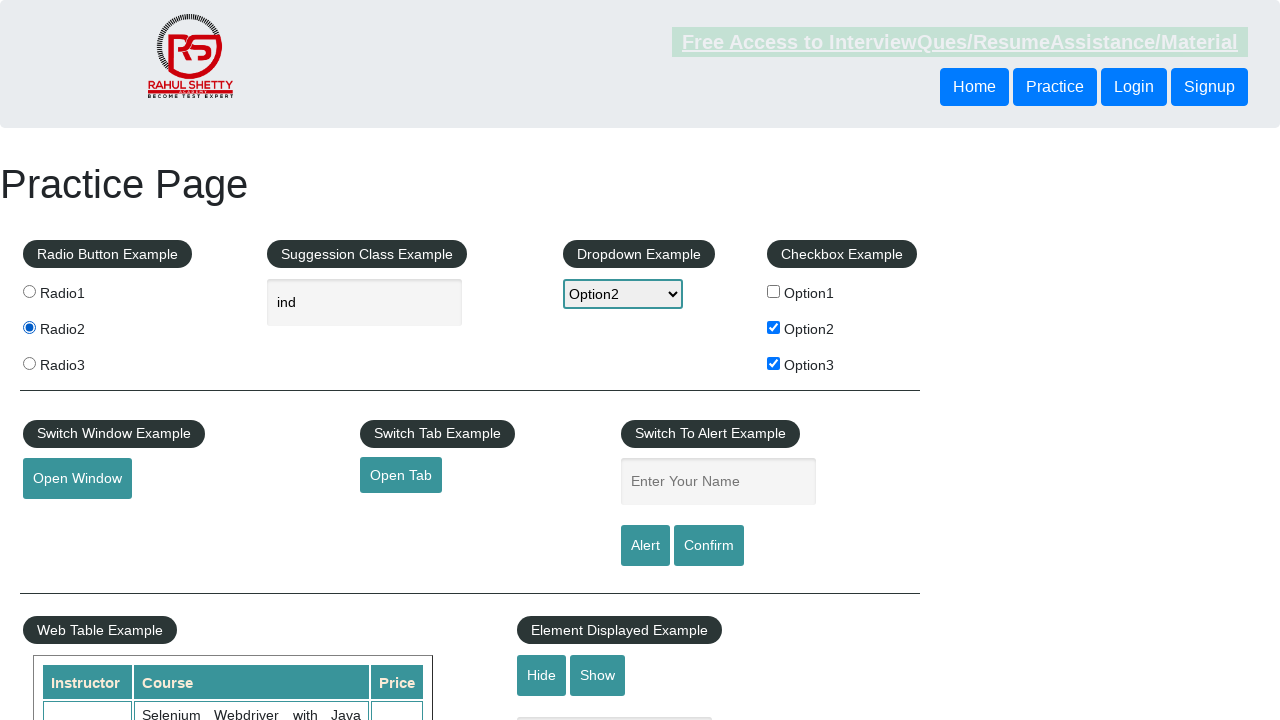